Tests interaction with a dynamic web table by locating a specific row containing "Airi Satou" and clicking on a cell within that row.

Starting URL: https://datatables.net/

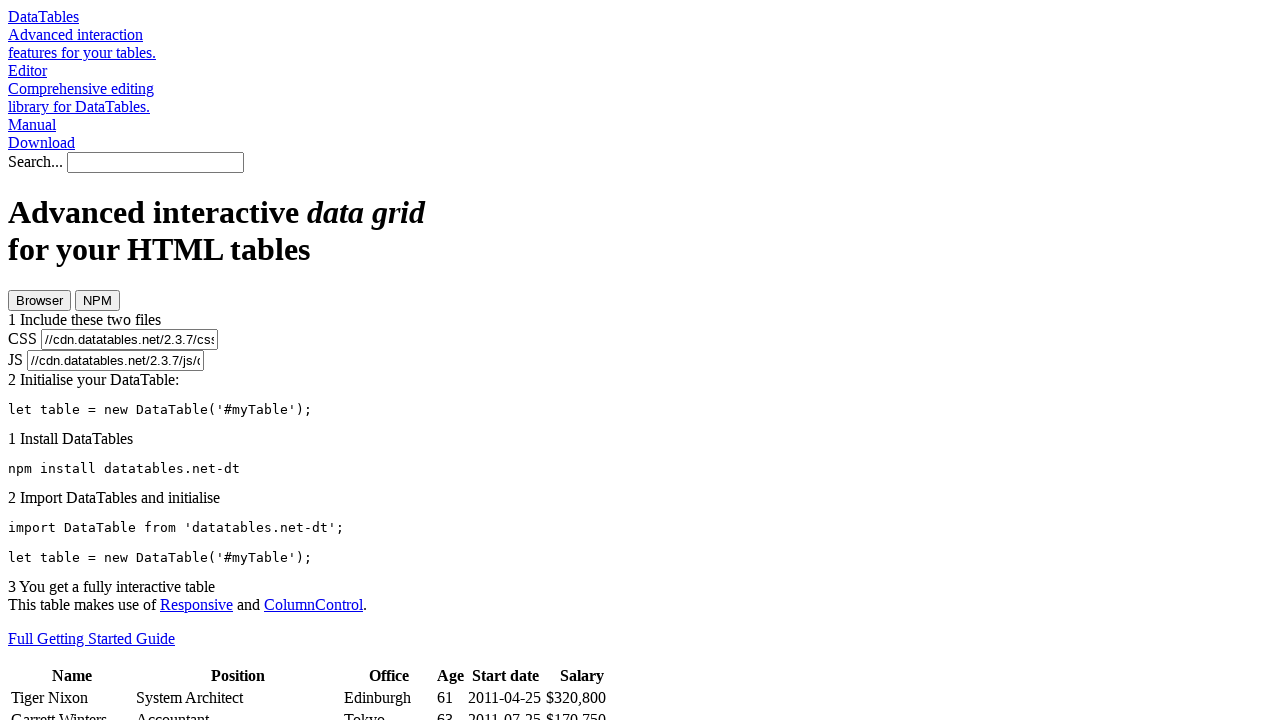

Waited for dynamic web table with id 'example' to load
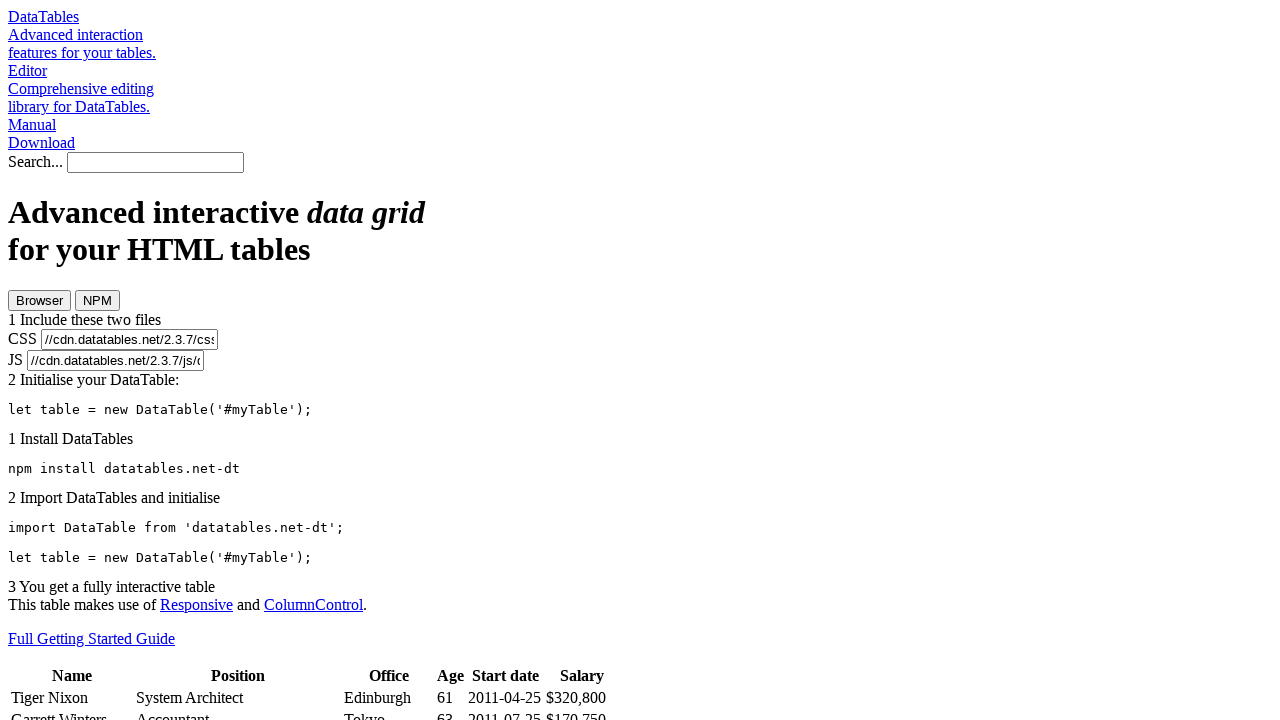

Located all table rows in the example table
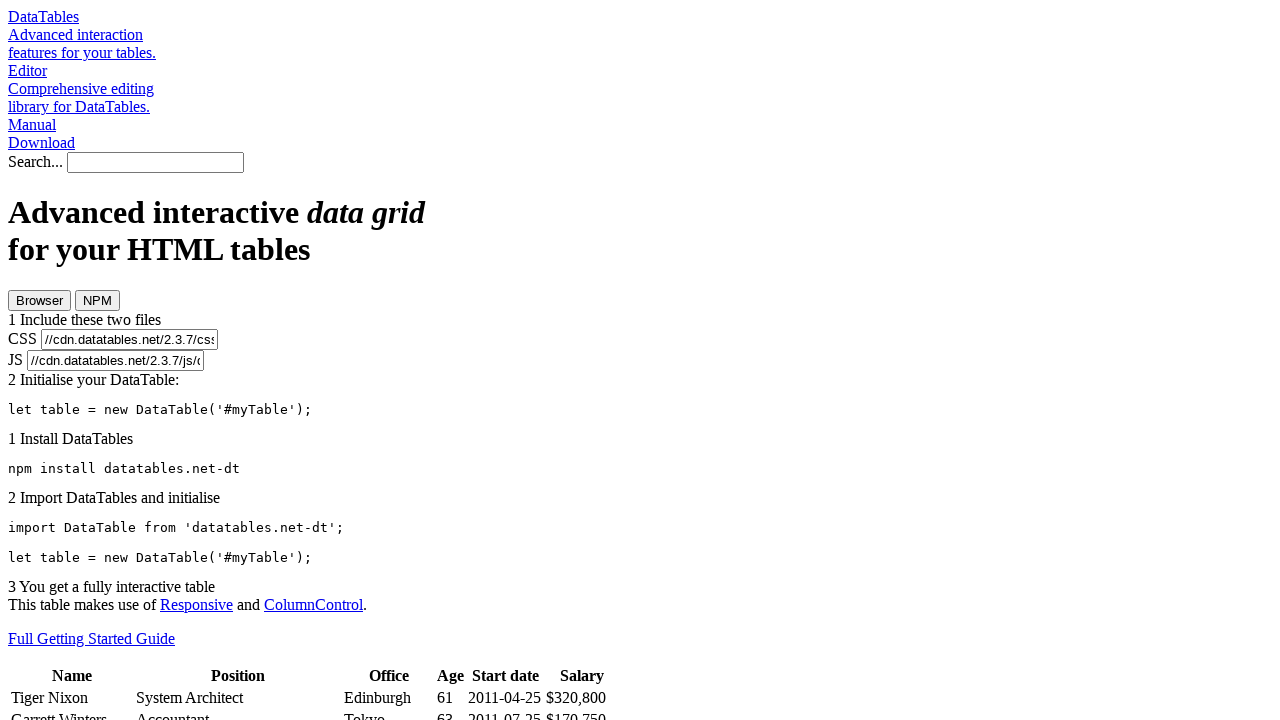

Found row containing 'Airi Satou' and clicked the first cell in that row at (72, 361) on table#example tr >> internal:has-text="Airi Satou"i >> td >> nth=0
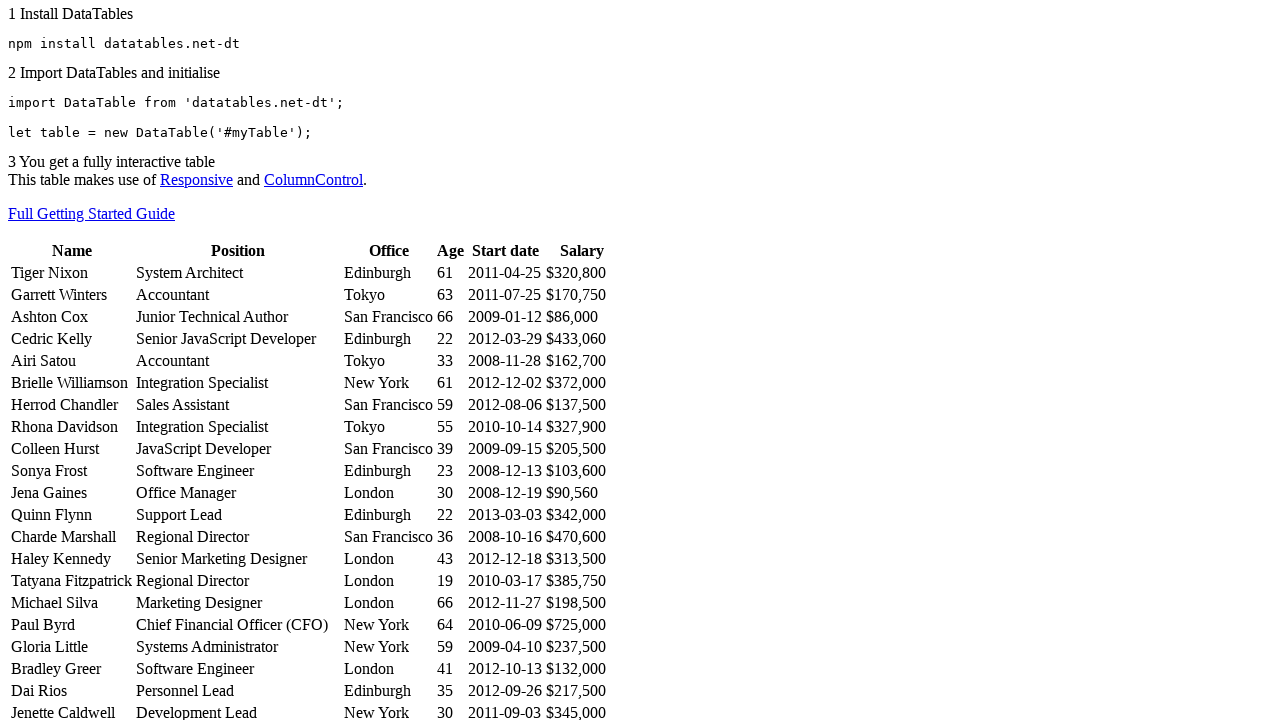

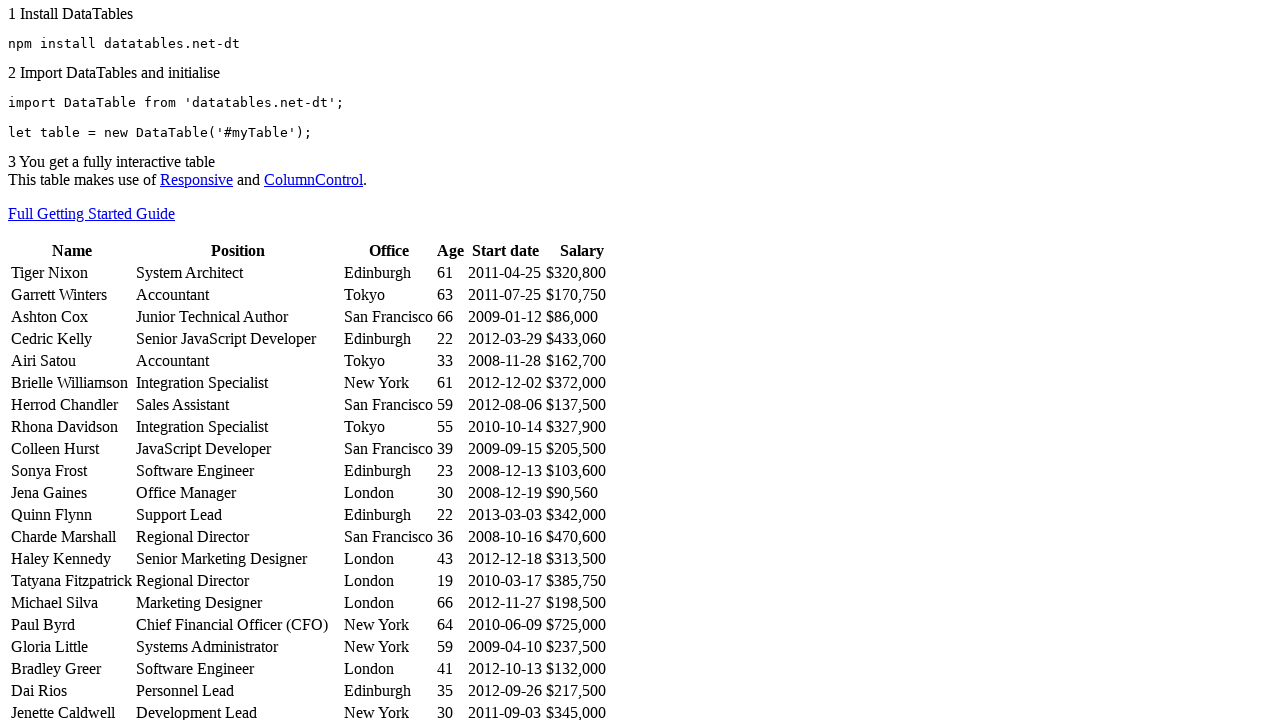